Tests that clicking the Email column header sorts emails in ascending order

Starting URL: http://the-internet.herokuapp.com/tables

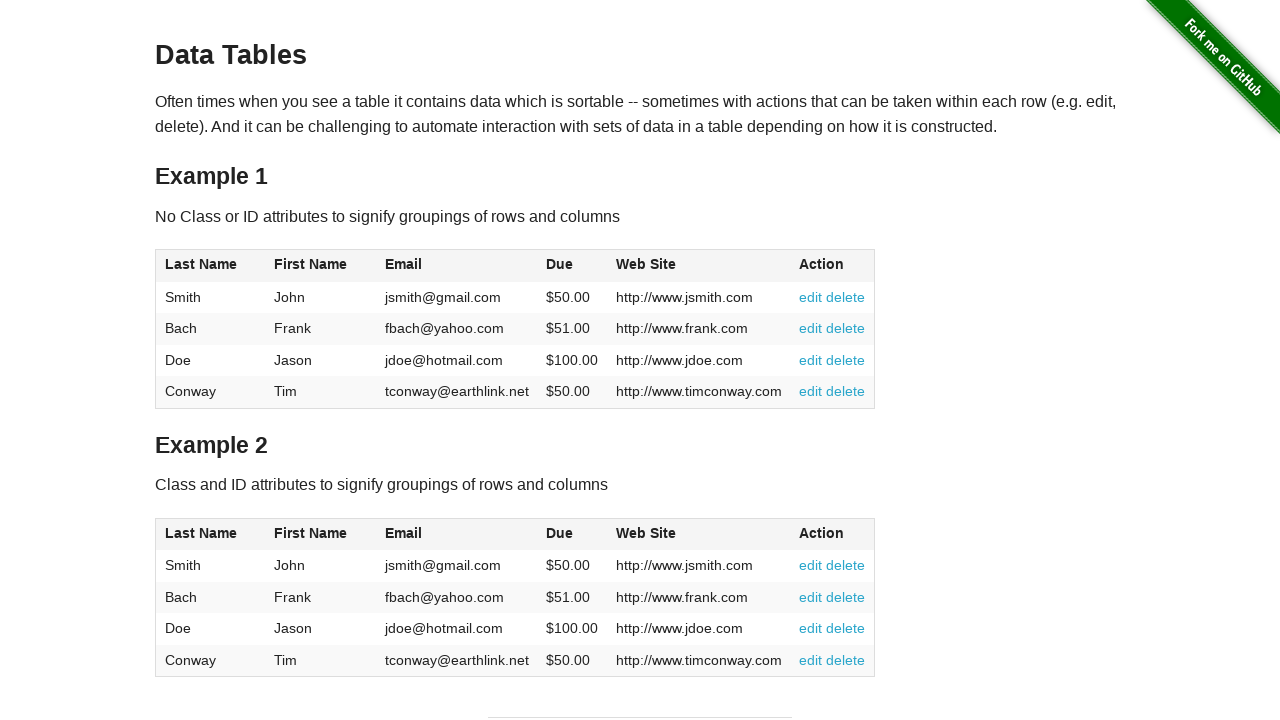

Clicked Email column header to sort ascending at (457, 266) on #table1 thead tr th:nth-of-type(3)
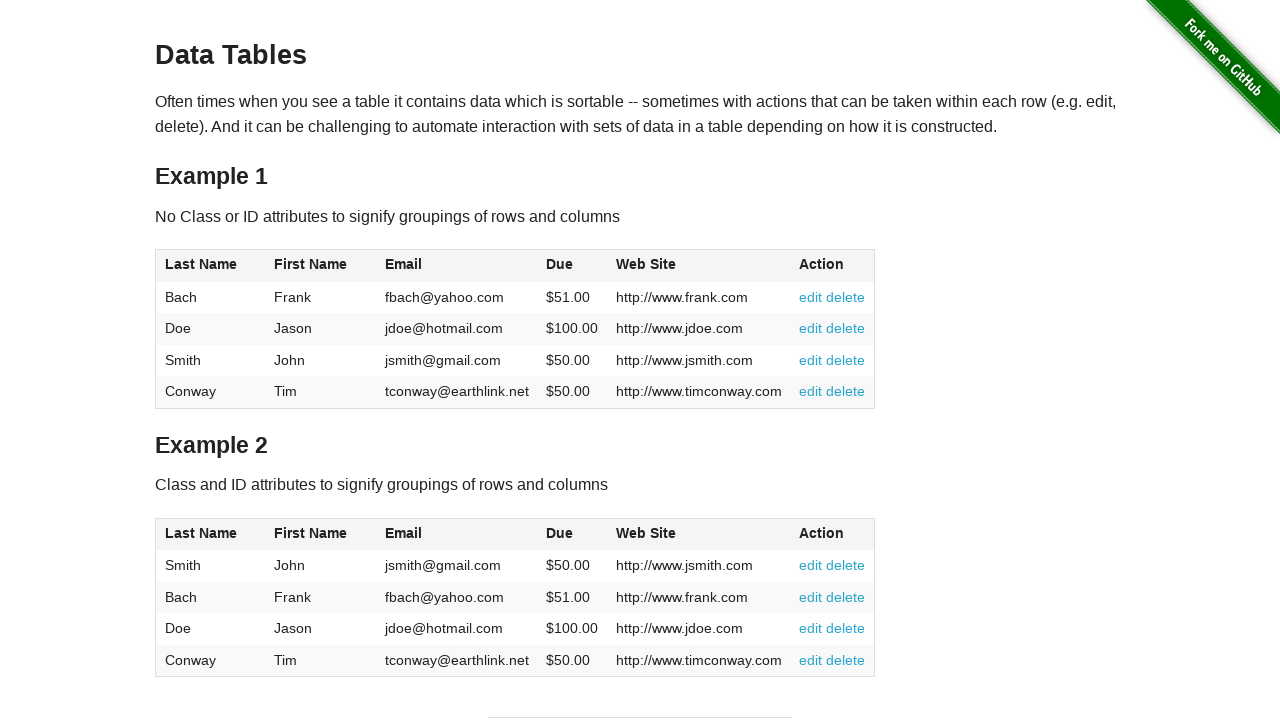

Email column in table body loaded after sorting
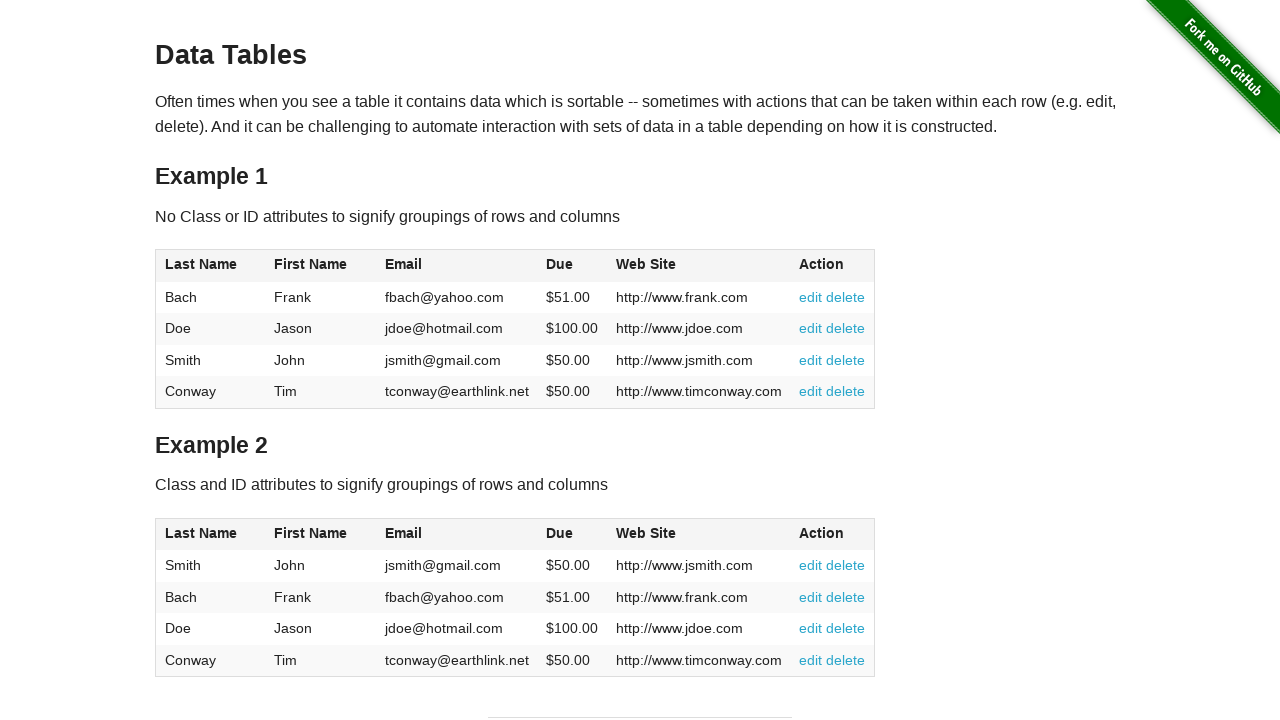

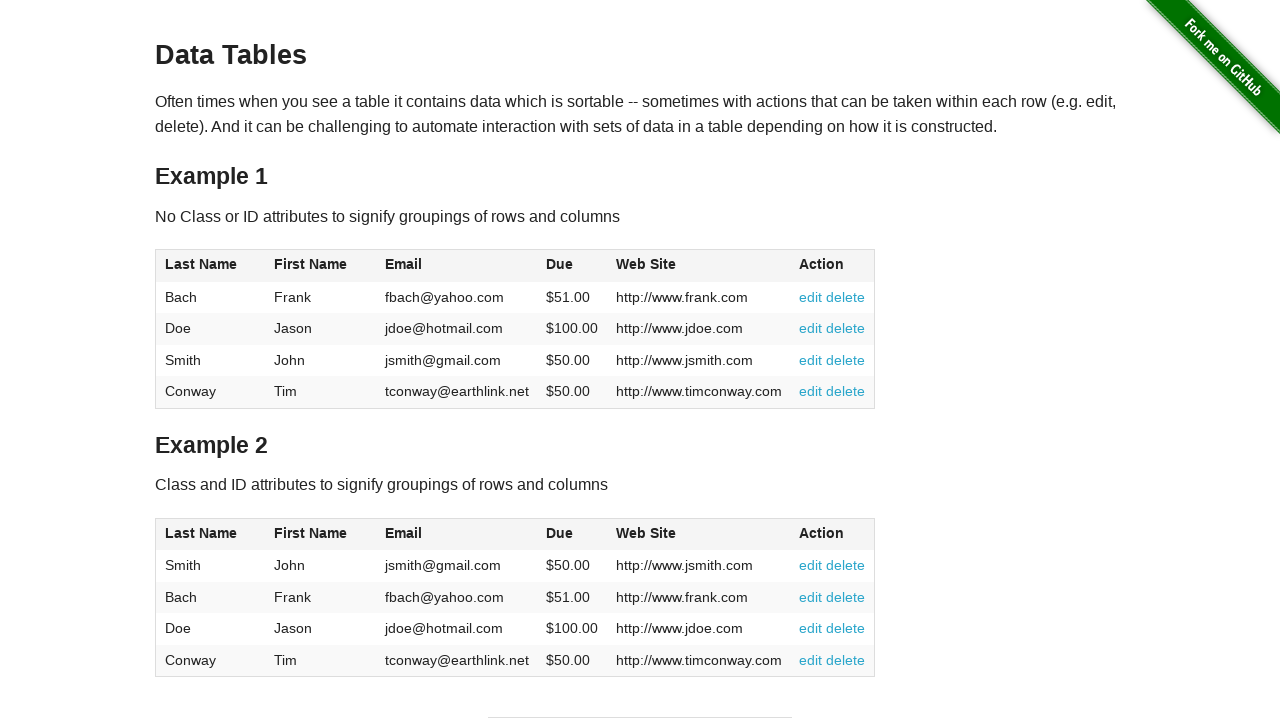